Tests browser window handling by opening new windows and switching between them

Starting URL: https://demoqa.com/browser-windows

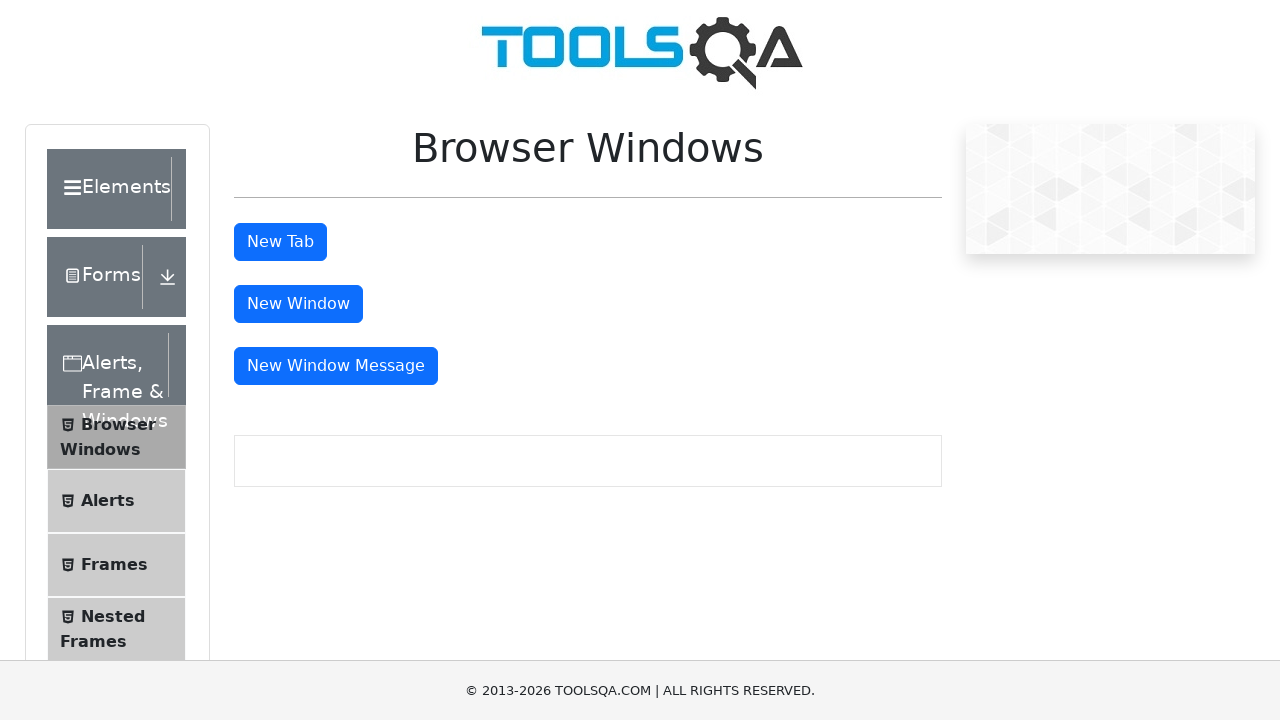

Clicked button to open new browser window at (298, 304) on #windowButton
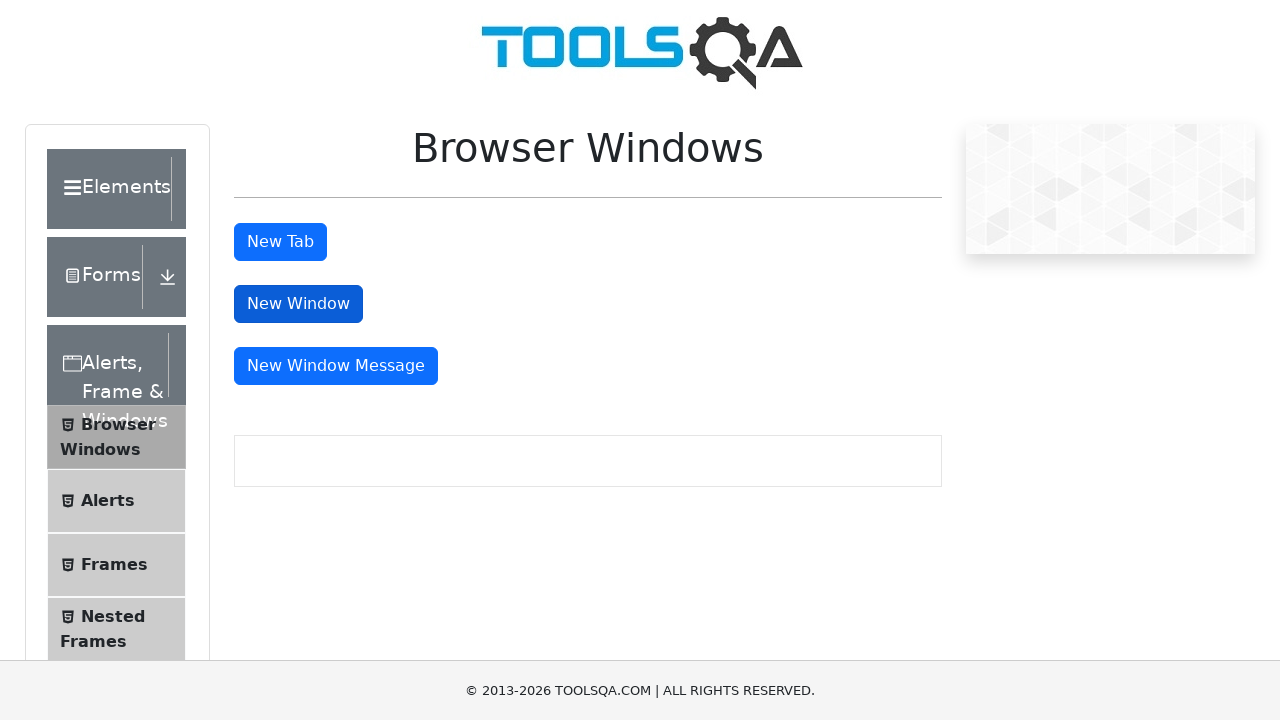

Clicked button to open message window at (336, 366) on #messageWindowButton
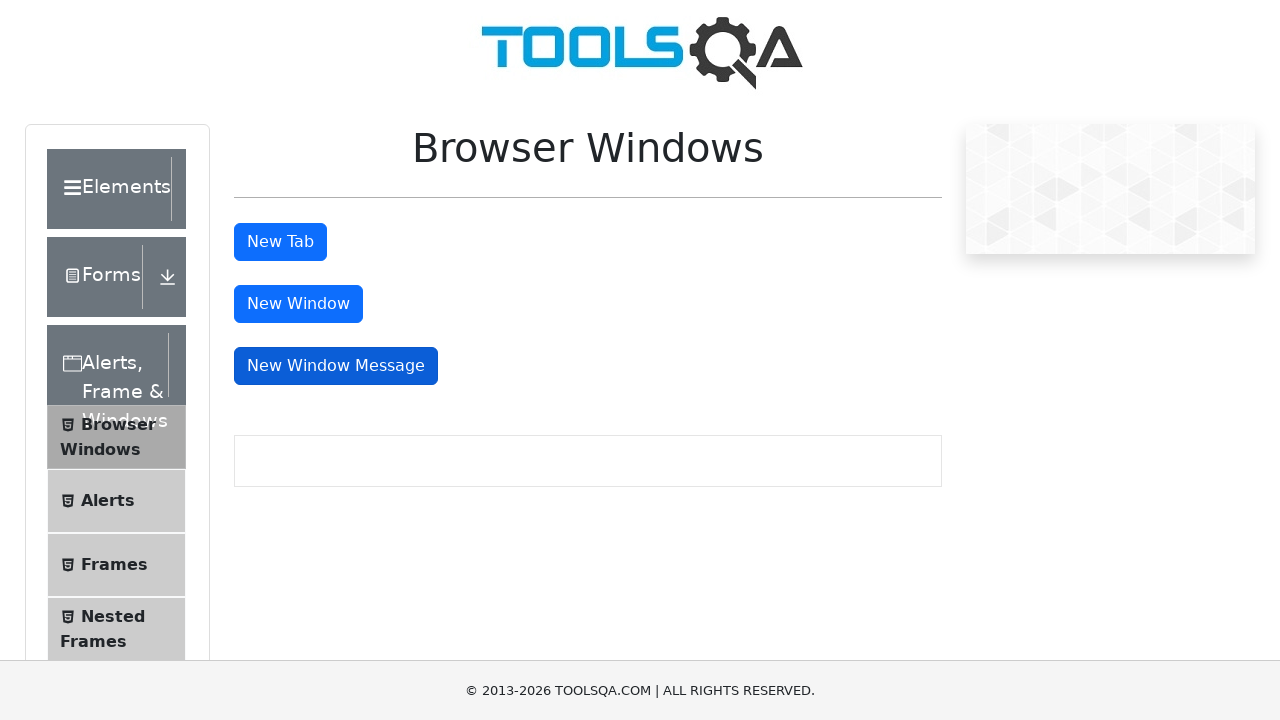

Retrieved all open window/tab contexts
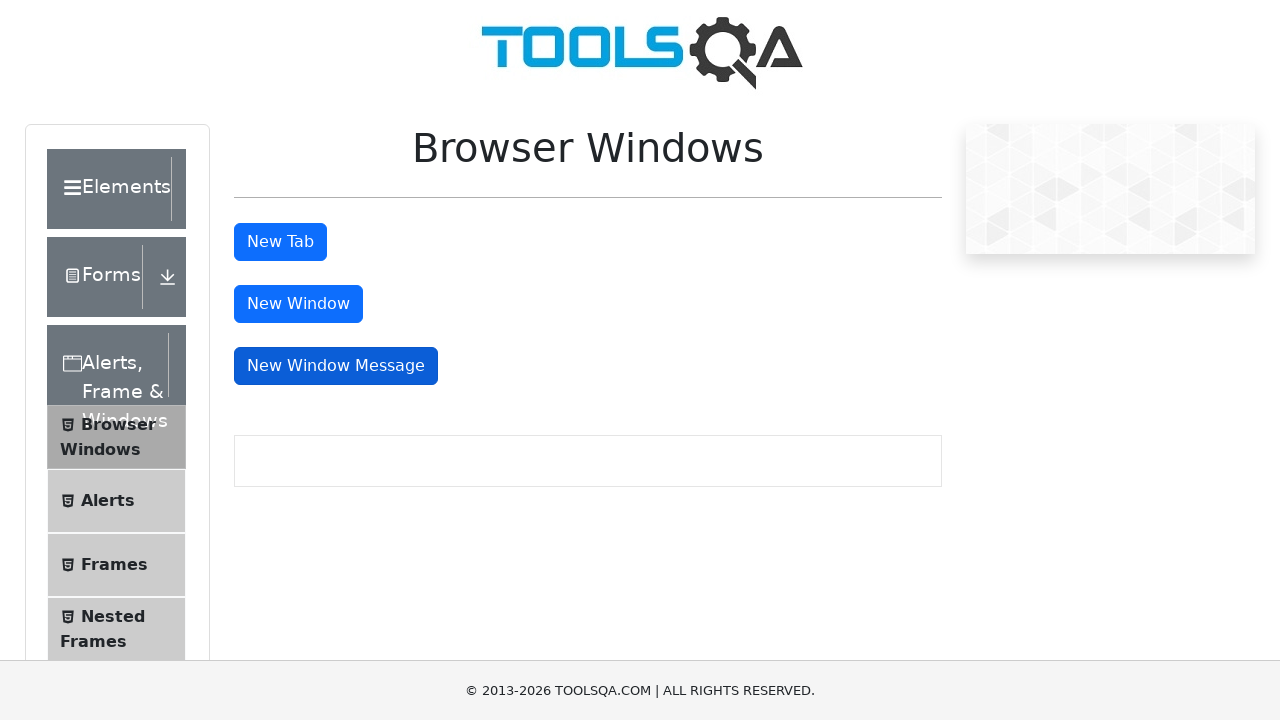

Closed child window
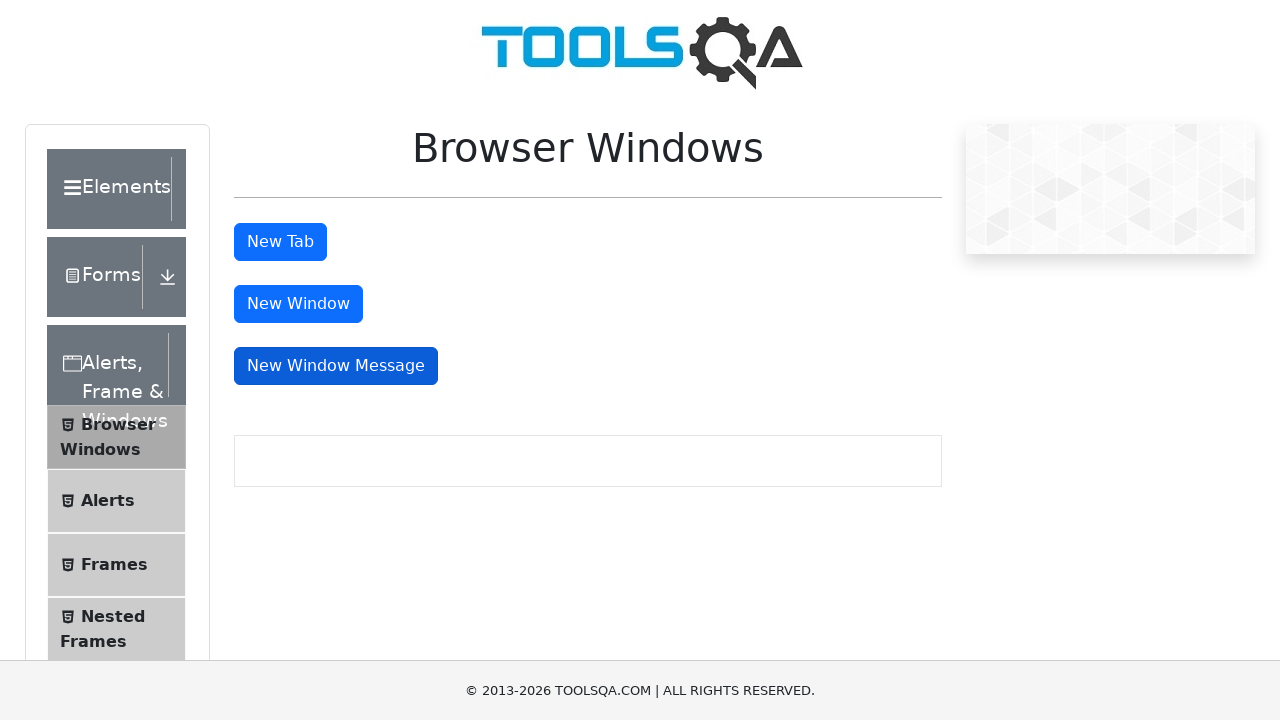

Closed child window
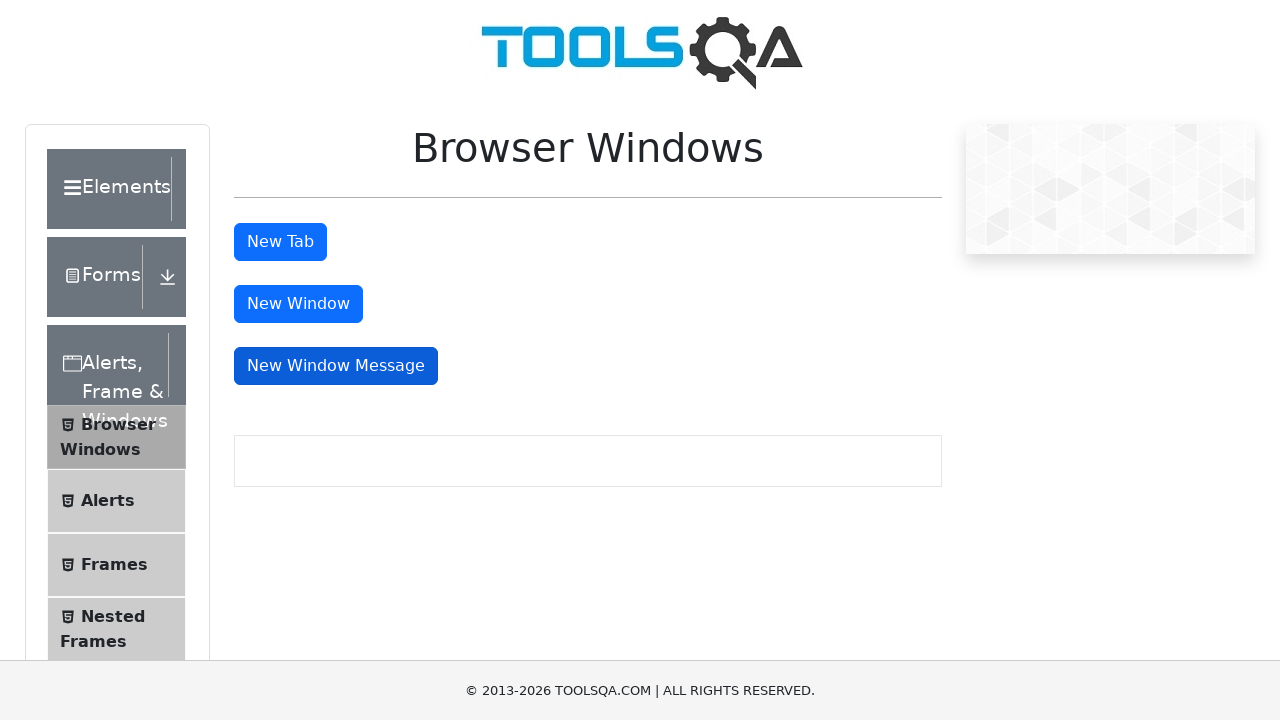

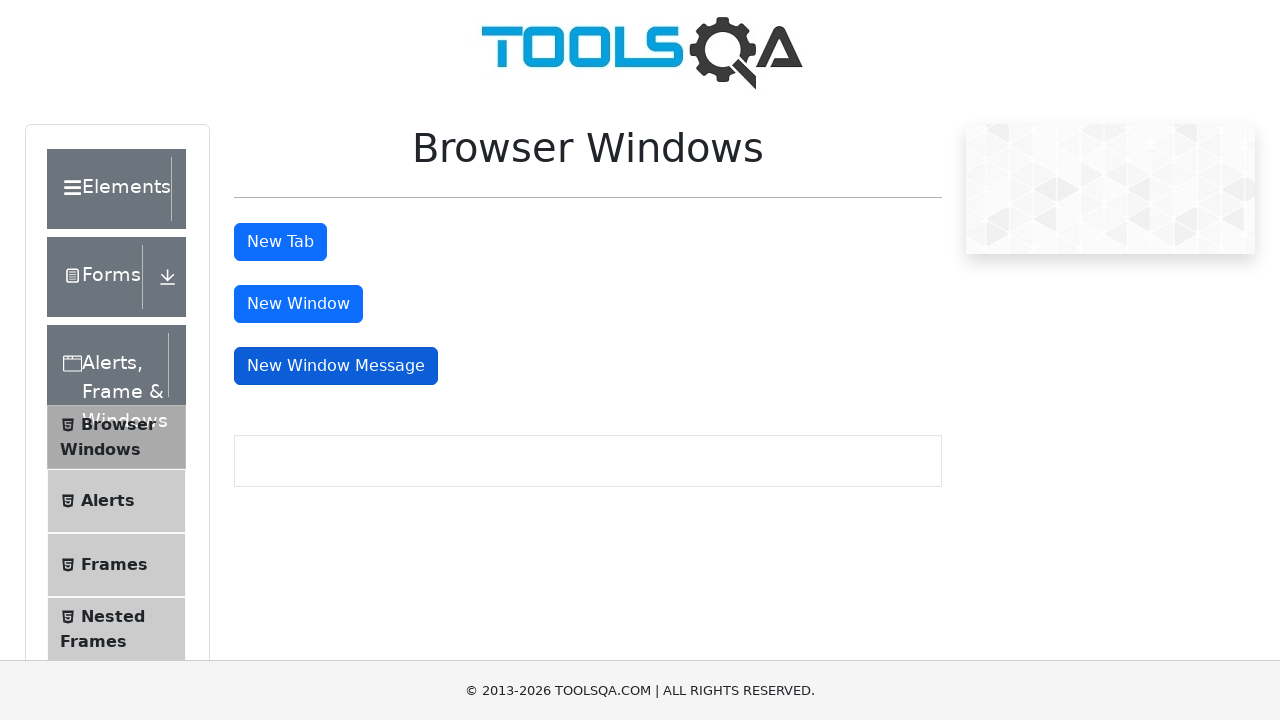